Tests navigation from the main page to the A/B Testing page and verifies the page contains expected text about split testing.

Starting URL: https://the-internet.herokuapp.com/

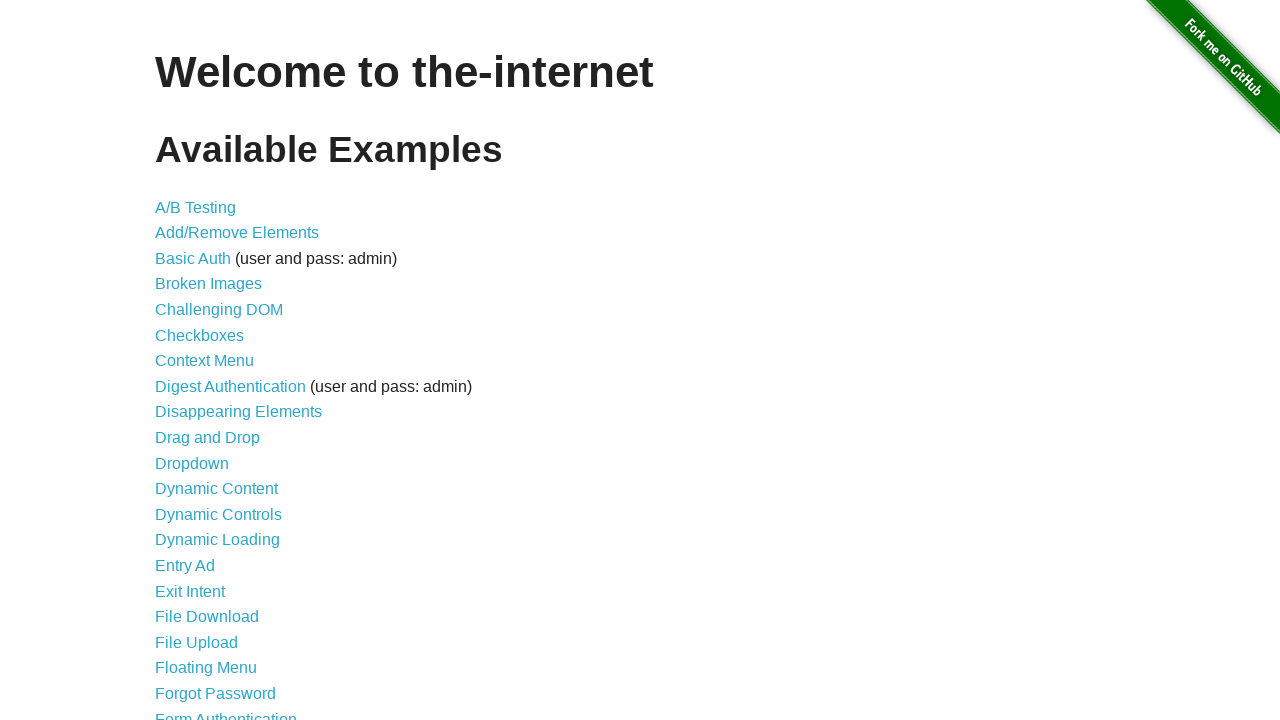

Clicked on A/B Testing link from main page at (196, 207) on a[href='/abtest']
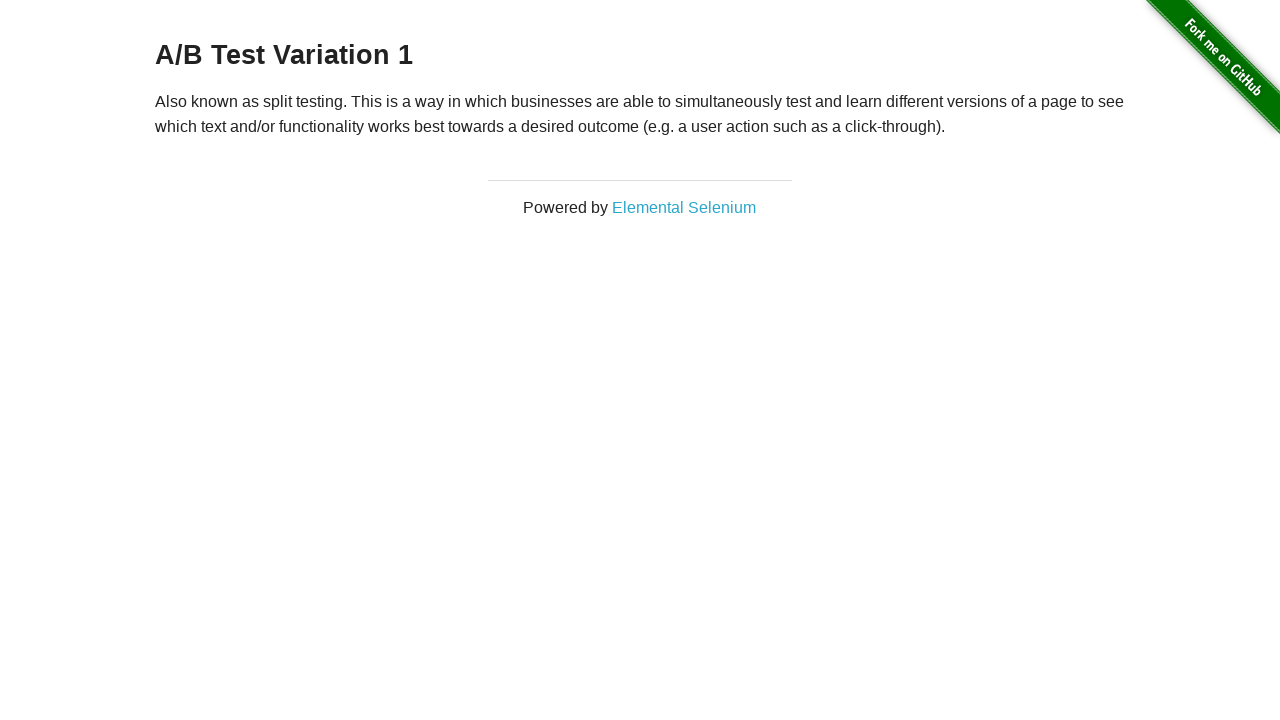

A/B Testing page loaded and verified text about split testing
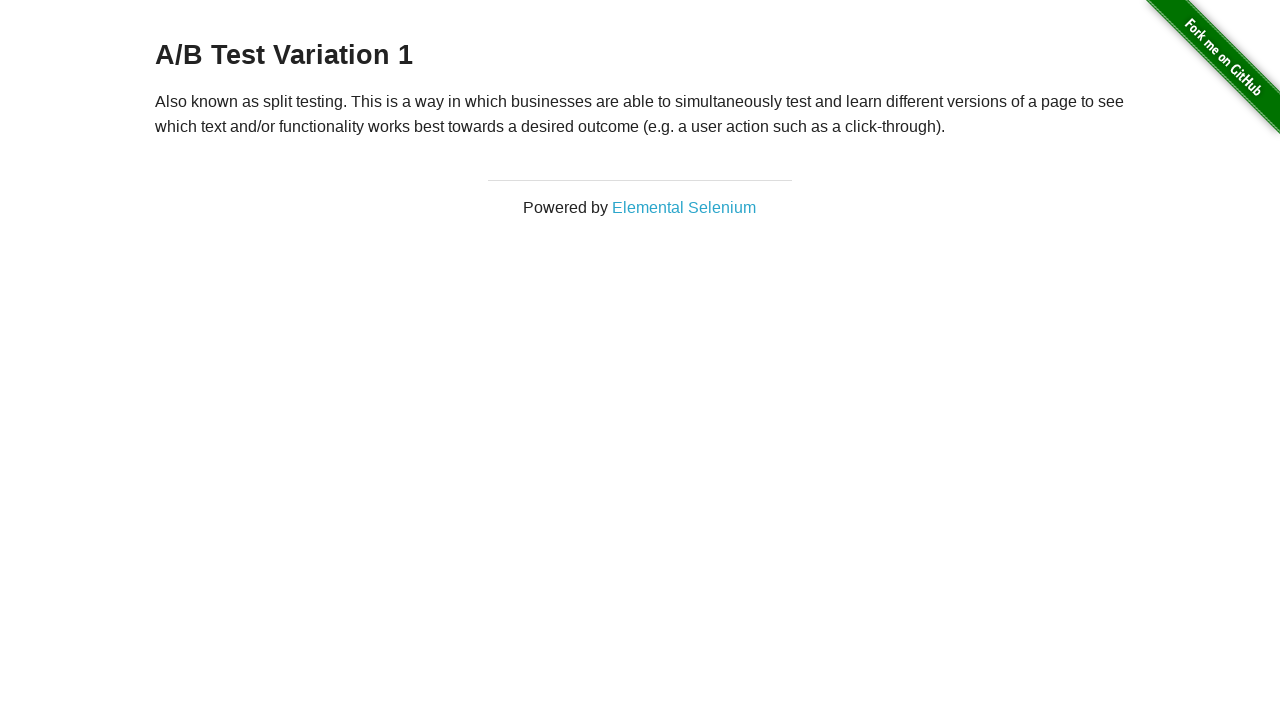

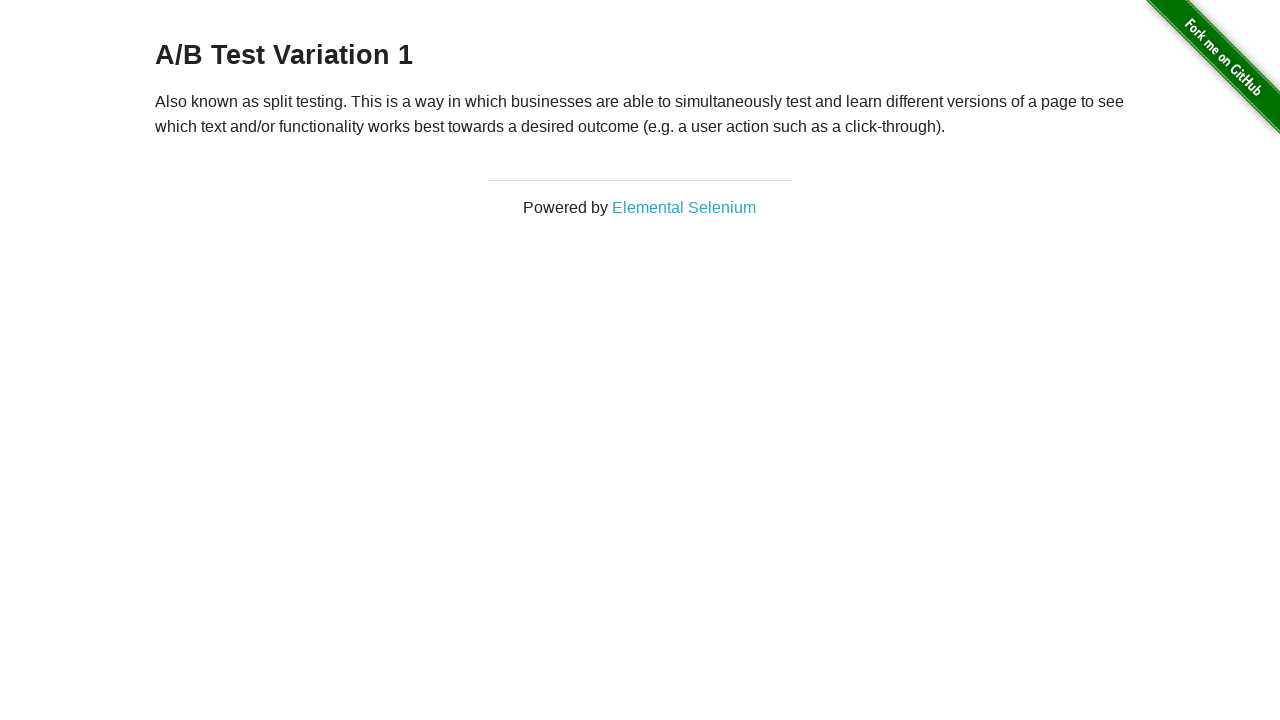